Navigates to CRM Pro website and clicks on the Sign Up link to test page navigation

Starting URL: https://classic.crmpro.com

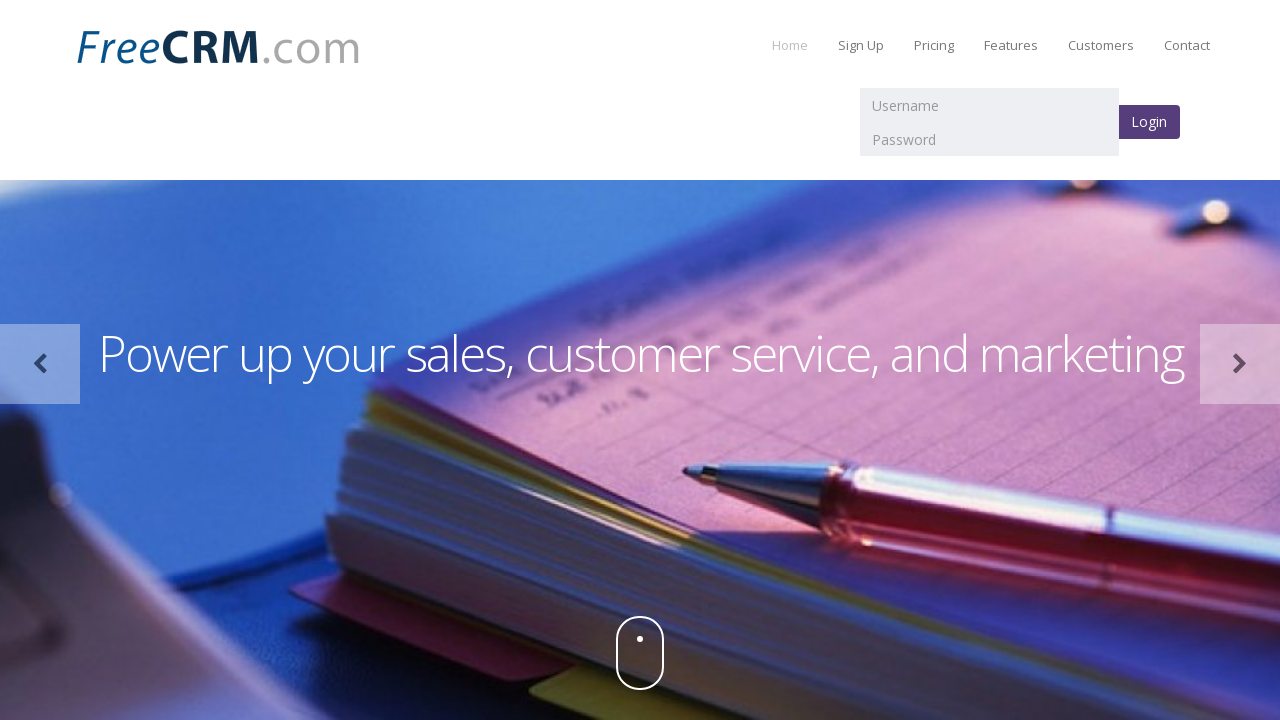

Navigated to CRM Pro website
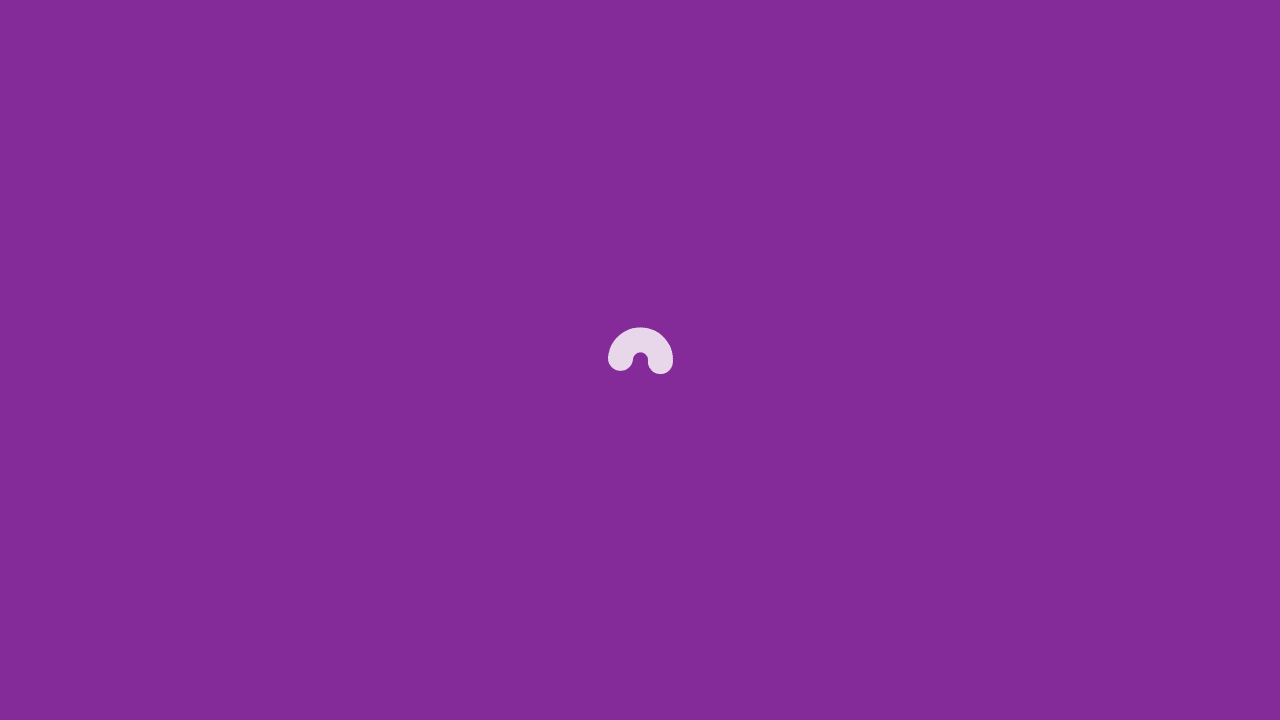

Clicked on the Sign Up link at (861, 45) on a:text('Sign Up')
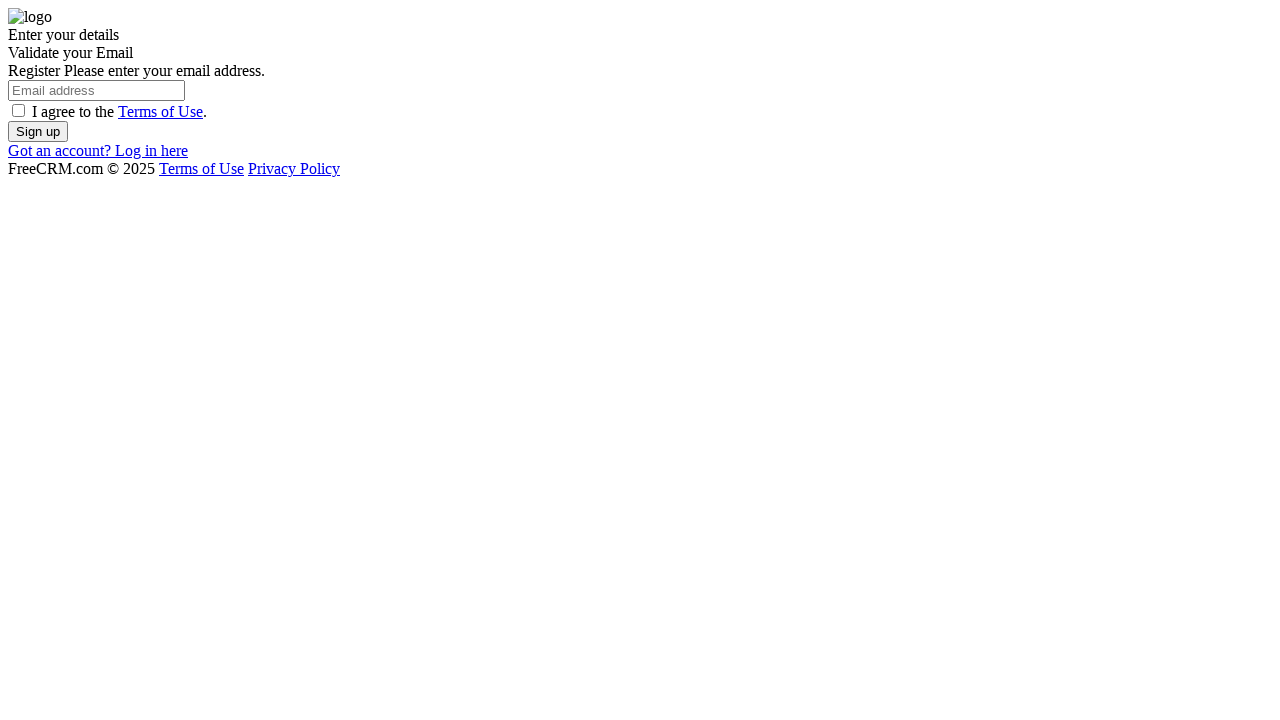

Sign up page loaded successfully
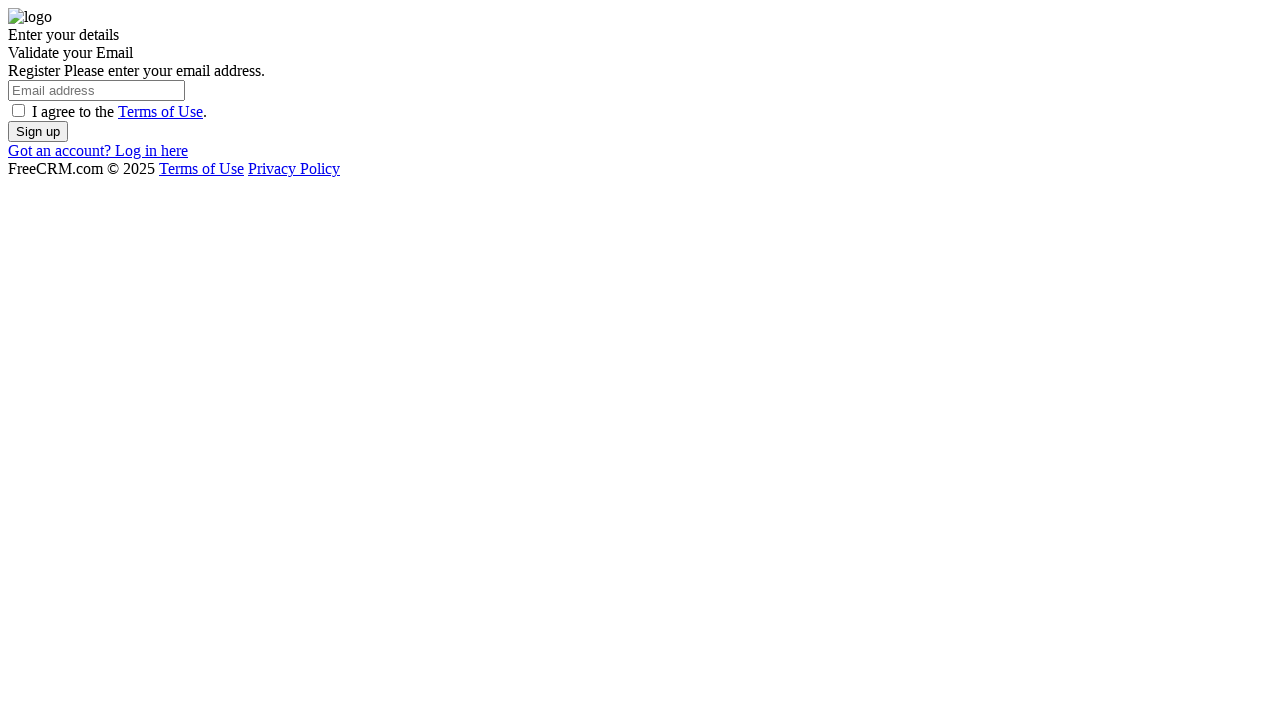

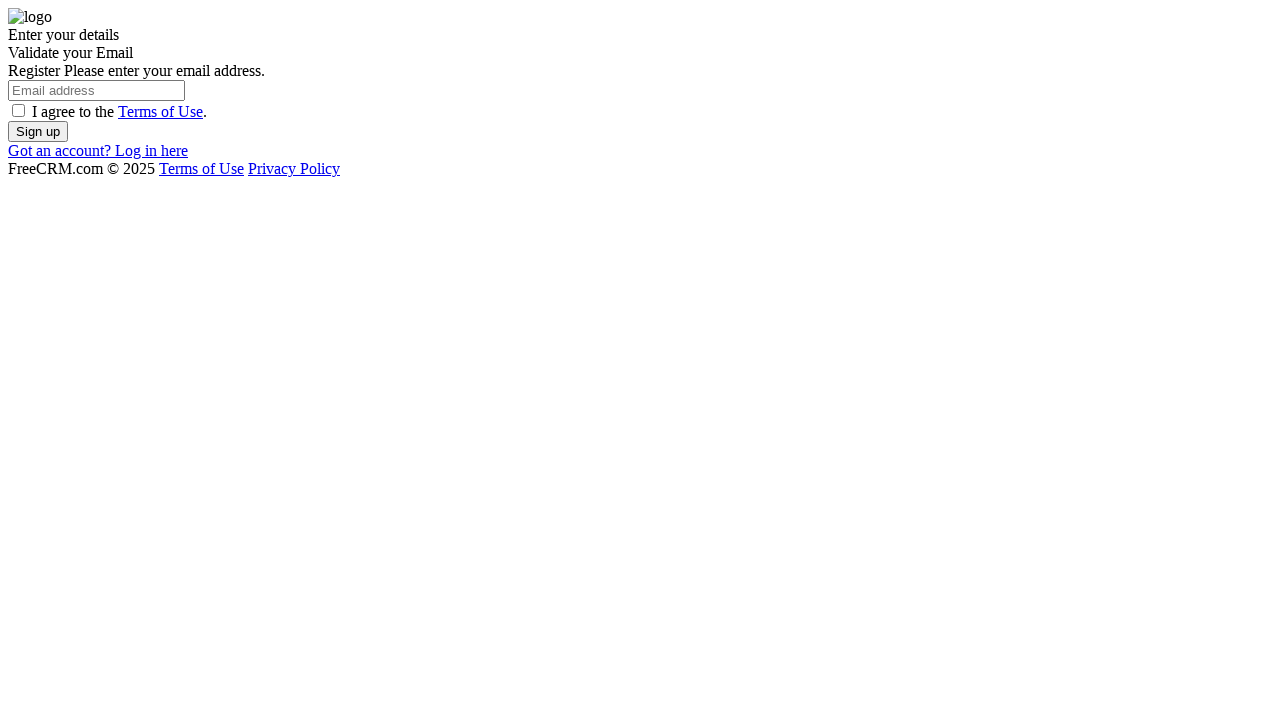